Tests dropdown selection functionality using different selection methods

Starting URL: https://the-internet.herokuapp.com/dropdown

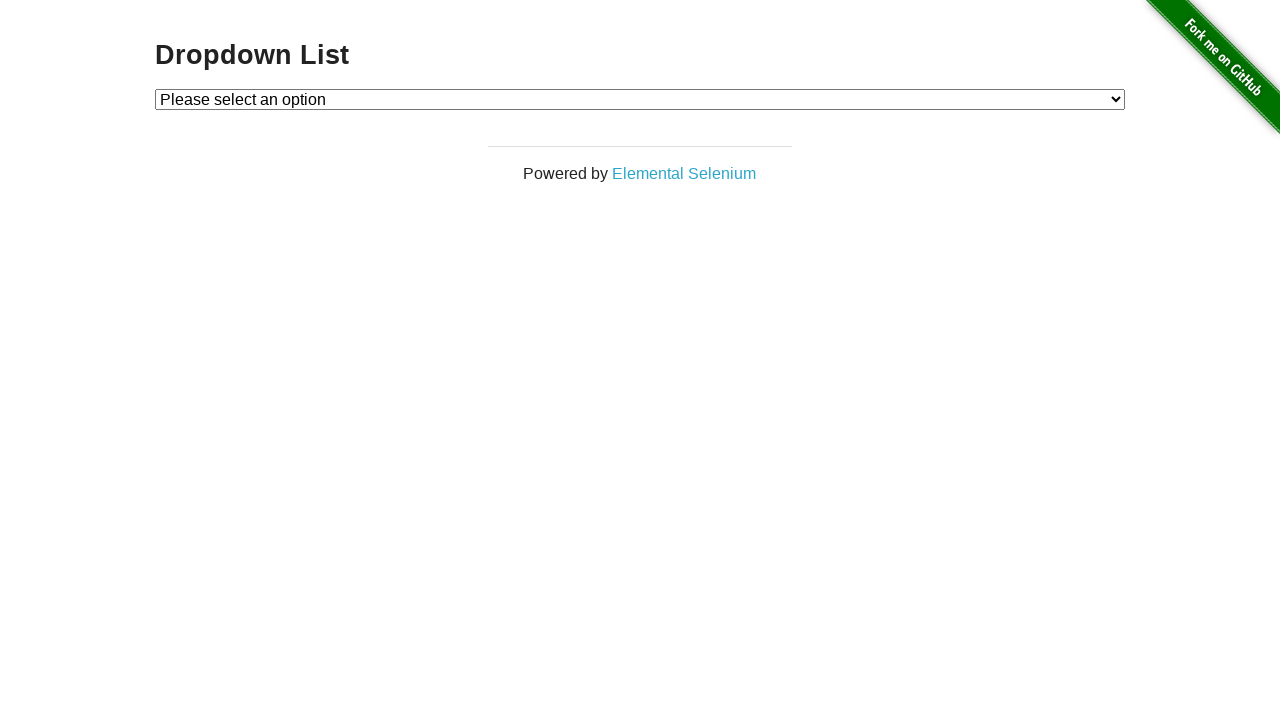

Selected 'Option 2' from dropdown using visible text on #dropdown
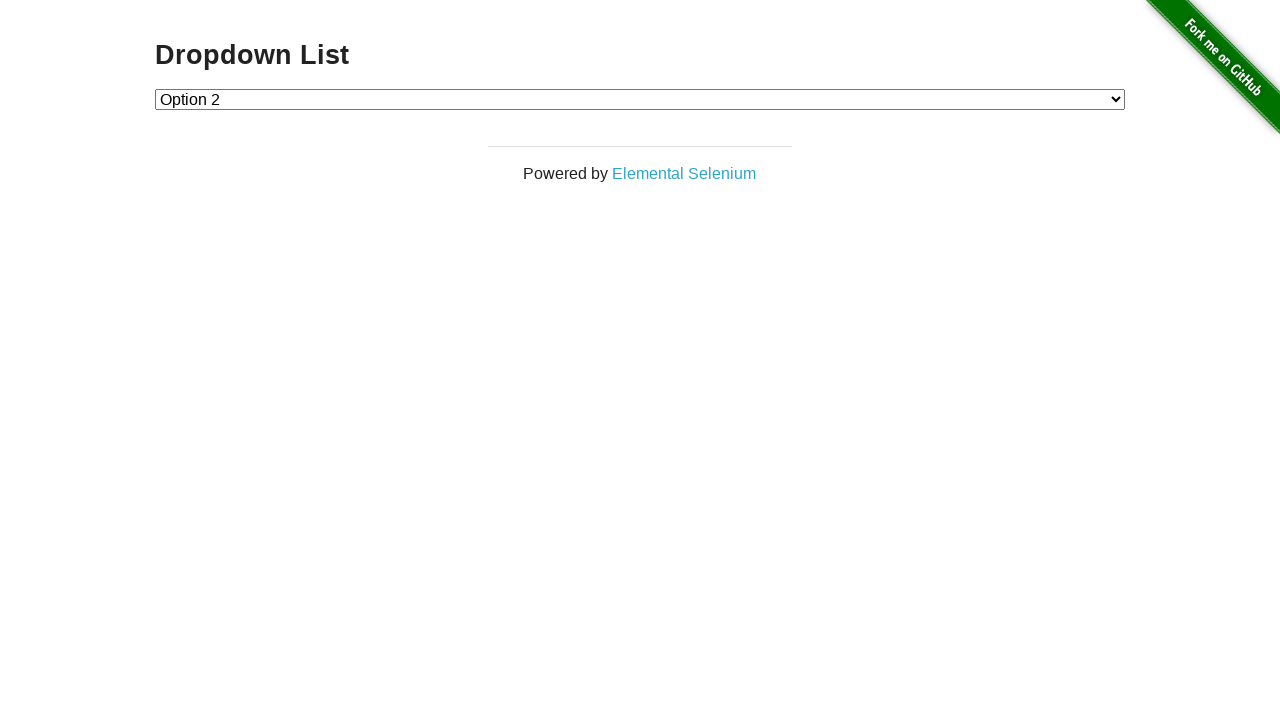

Selected dropdown option using value '1' on #dropdown
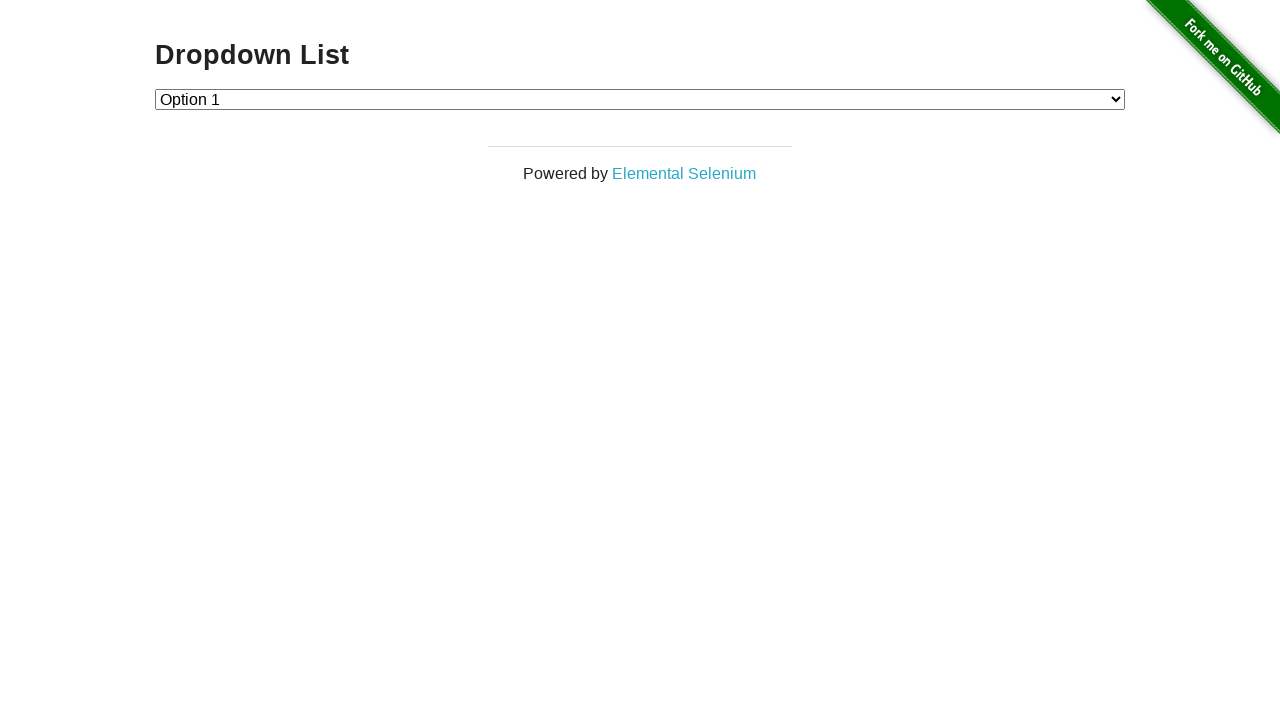

Selected dropdown option at index 2 (Option 2) on #dropdown
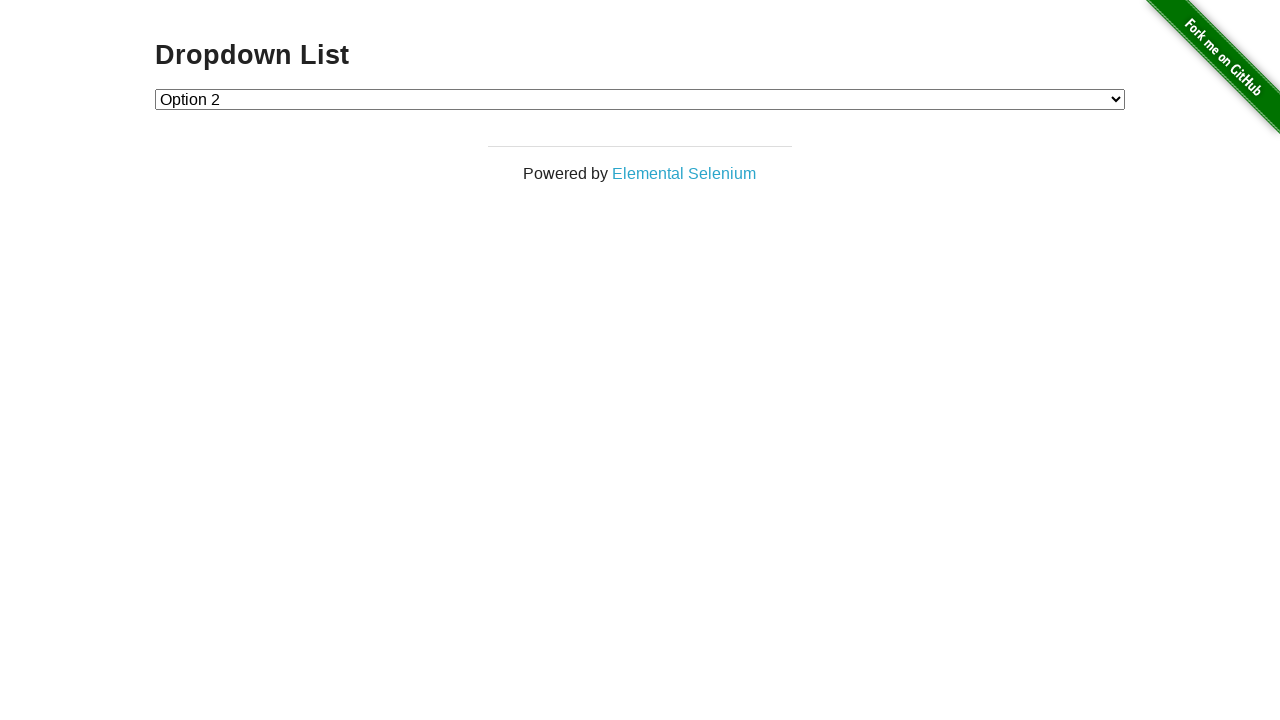

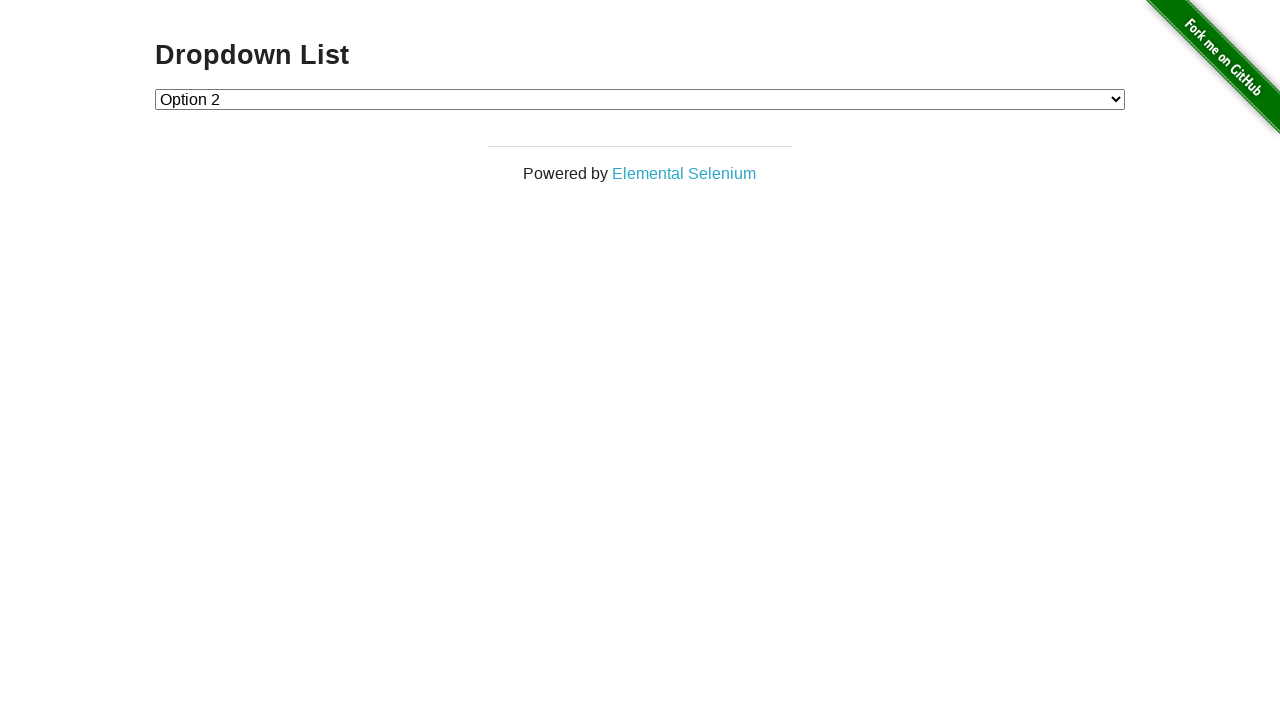